Selects the first option in a dropdown using index selection and verifies the selection

Starting URL: https://the-internet.herokuapp.com/dropdown

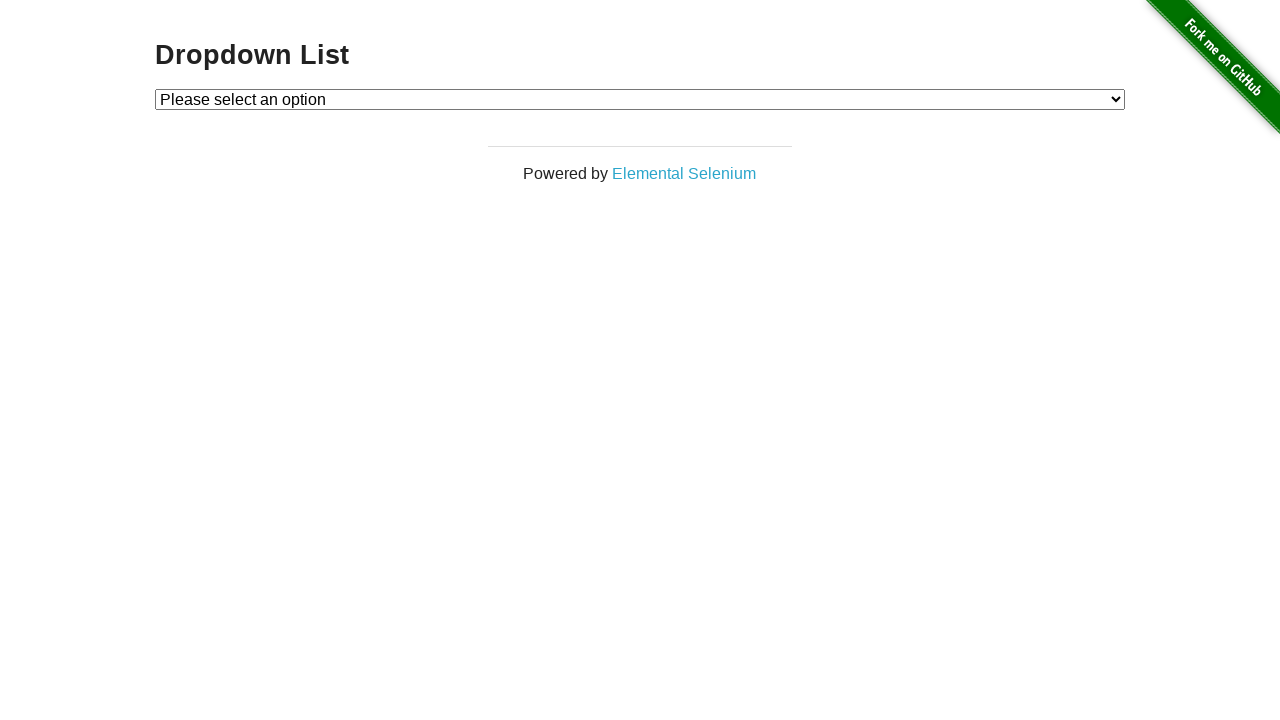

Selected first option in dropdown using index 1 on select#dropdown
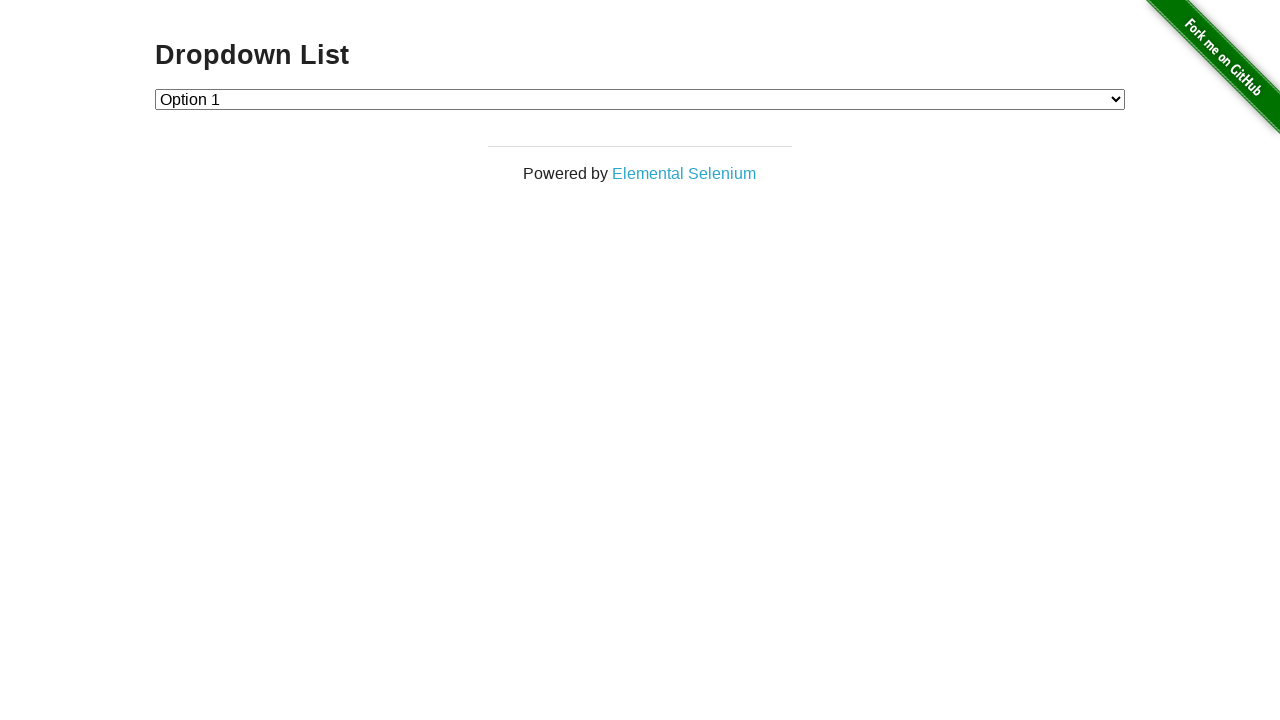

Retrieved the selected option value from dropdown
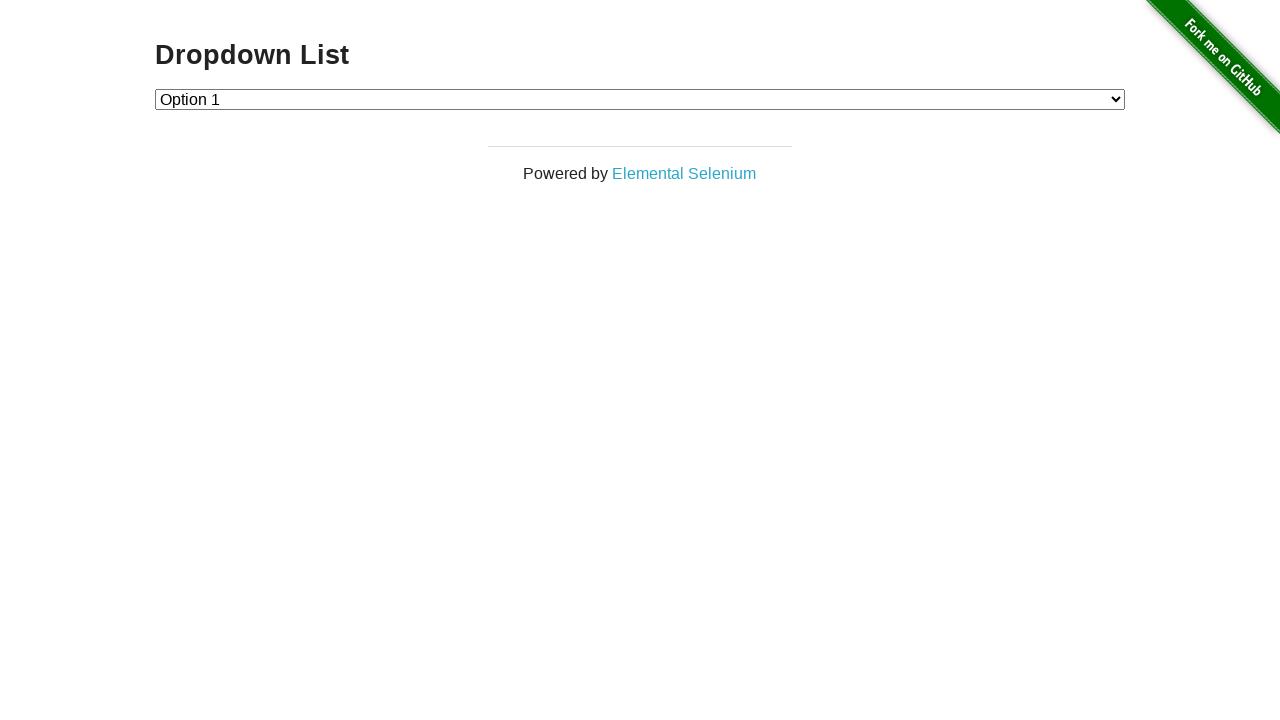

Verified that the selected option value is '1'
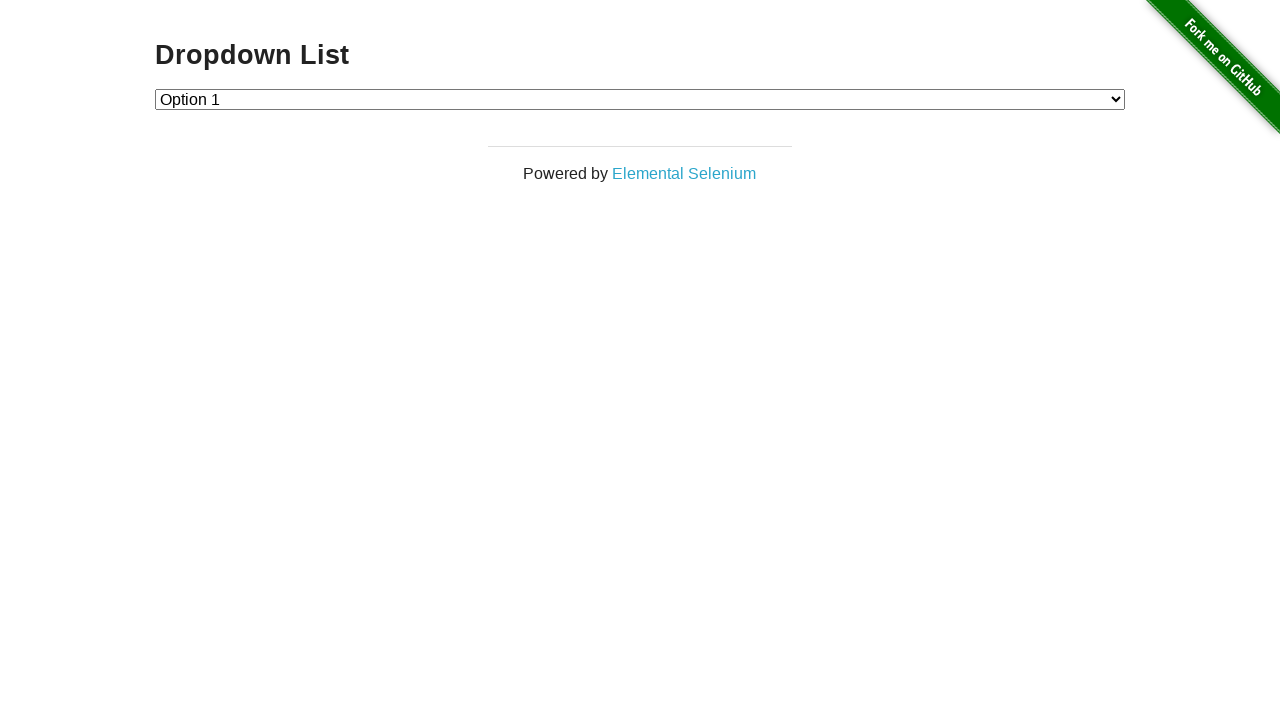

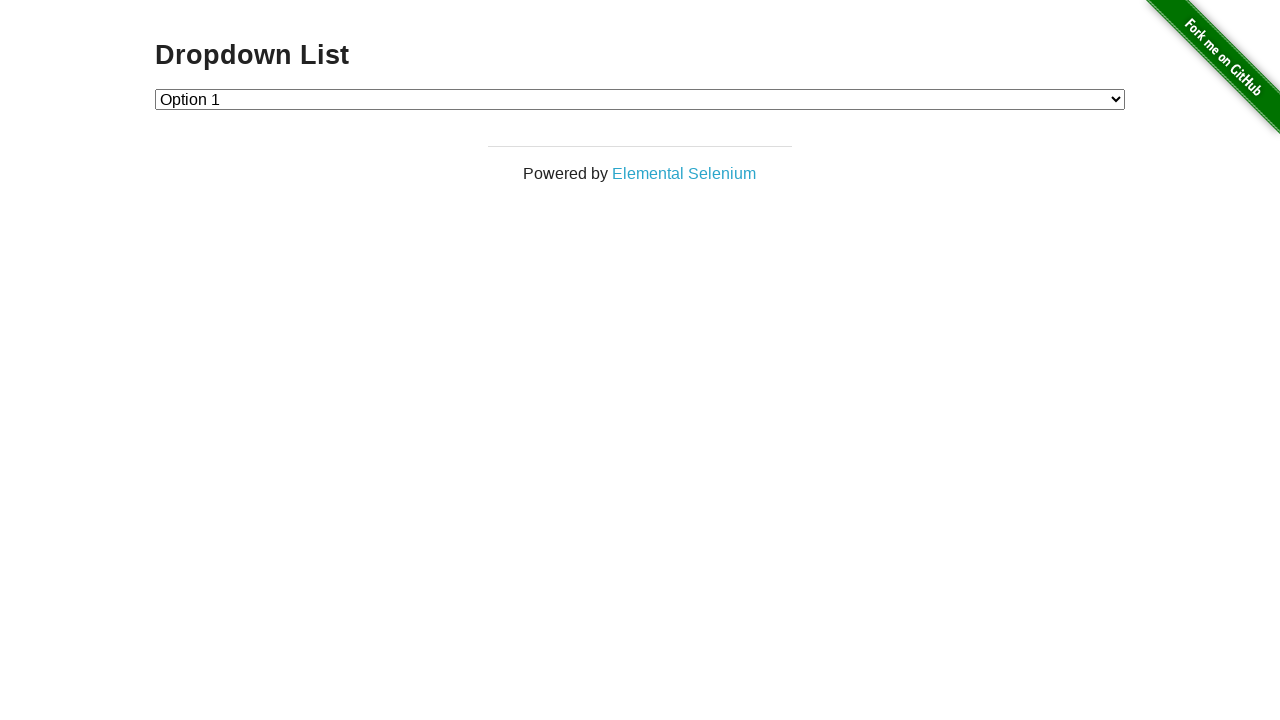